Tests pagination functionality by sorting a table, searching for a specific item across multiple pages, and extracting its price

Starting URL: https://rahulshettyacademy.com/seleniumPractise/#/offers

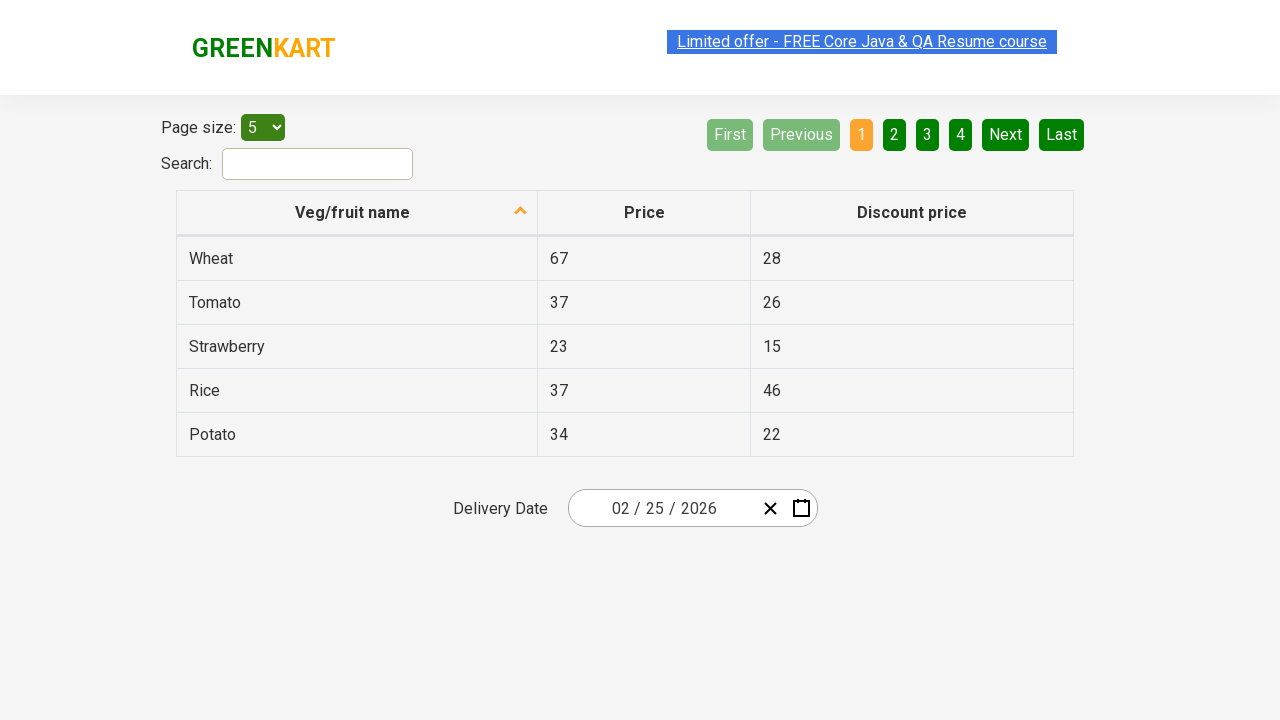

Clicked first column header to sort table at (357, 213) on xpath=//thead/tr/th[1]
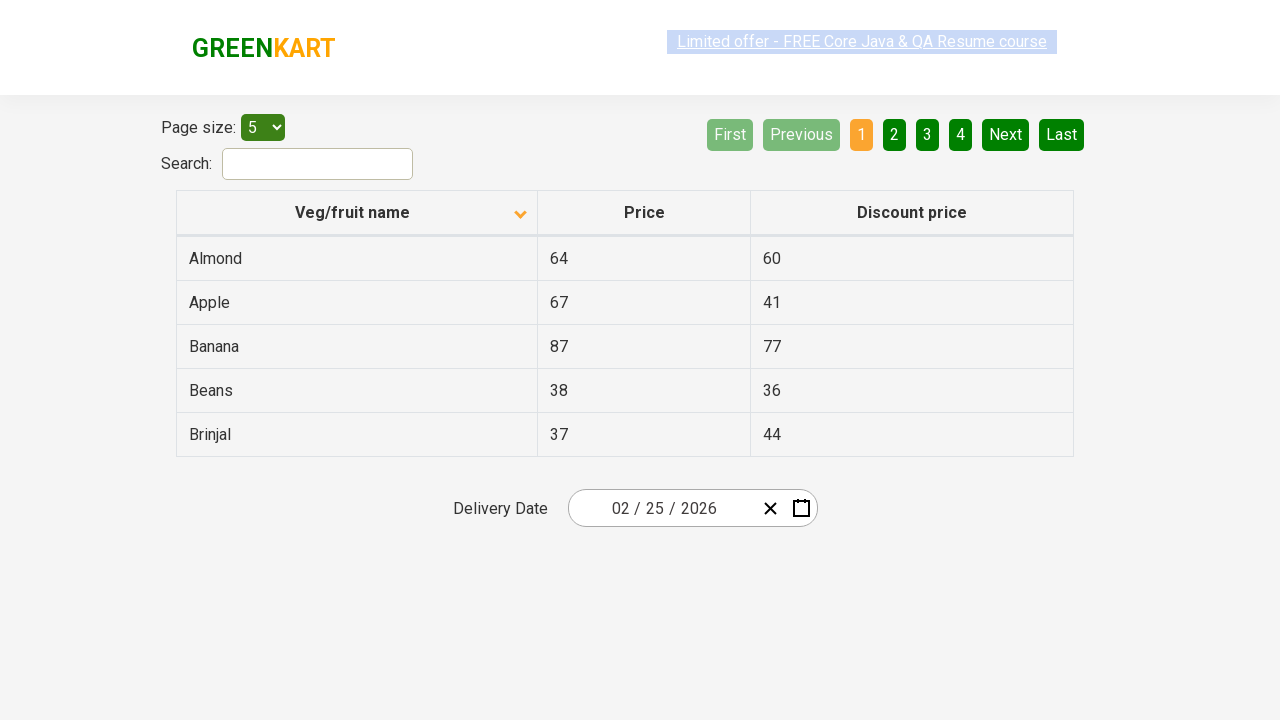

Retrieved all items in first column from current page
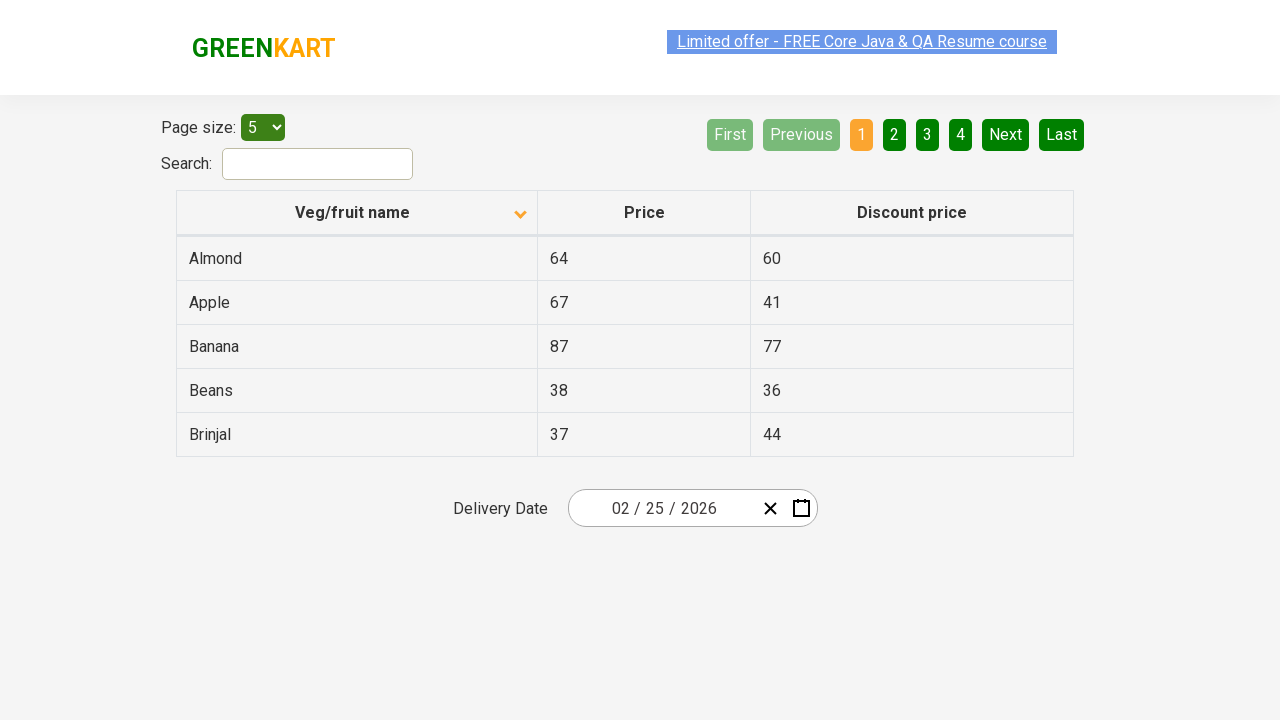

Navigated to next page to continue searching for 'Orange' at (1006, 134) on a[aria-label='Next']
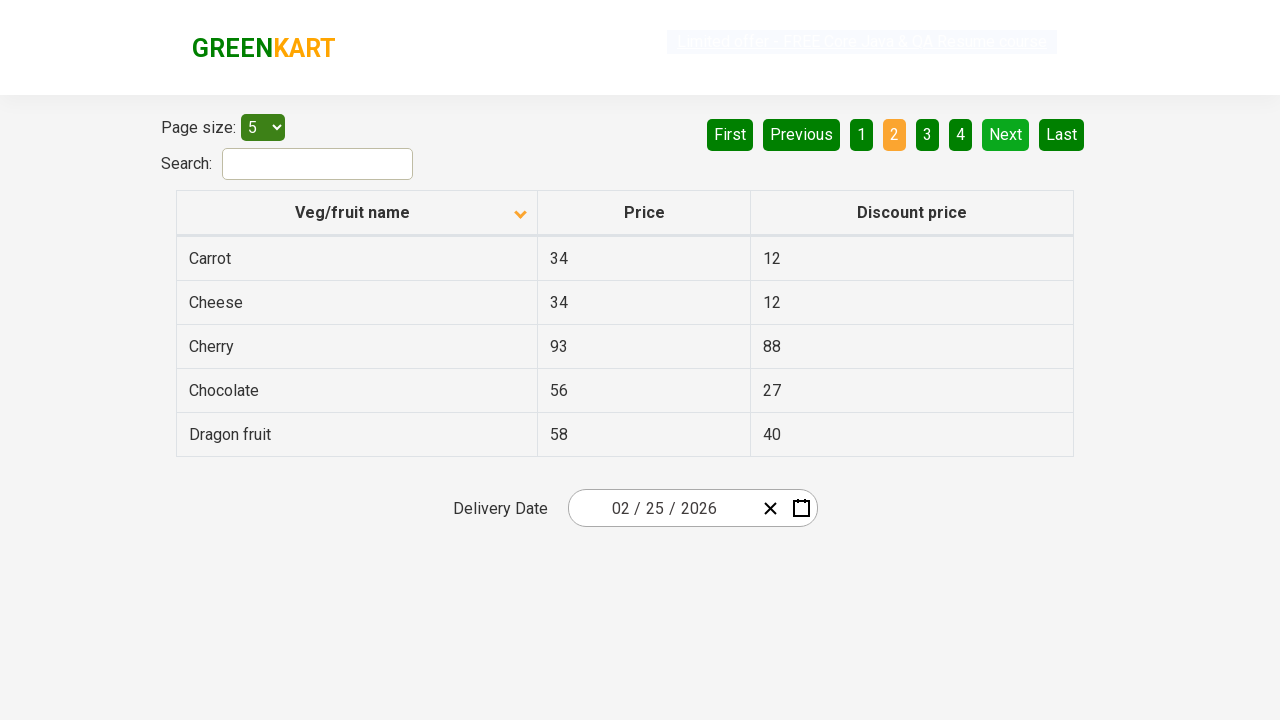

Retrieved all items in first column from current page
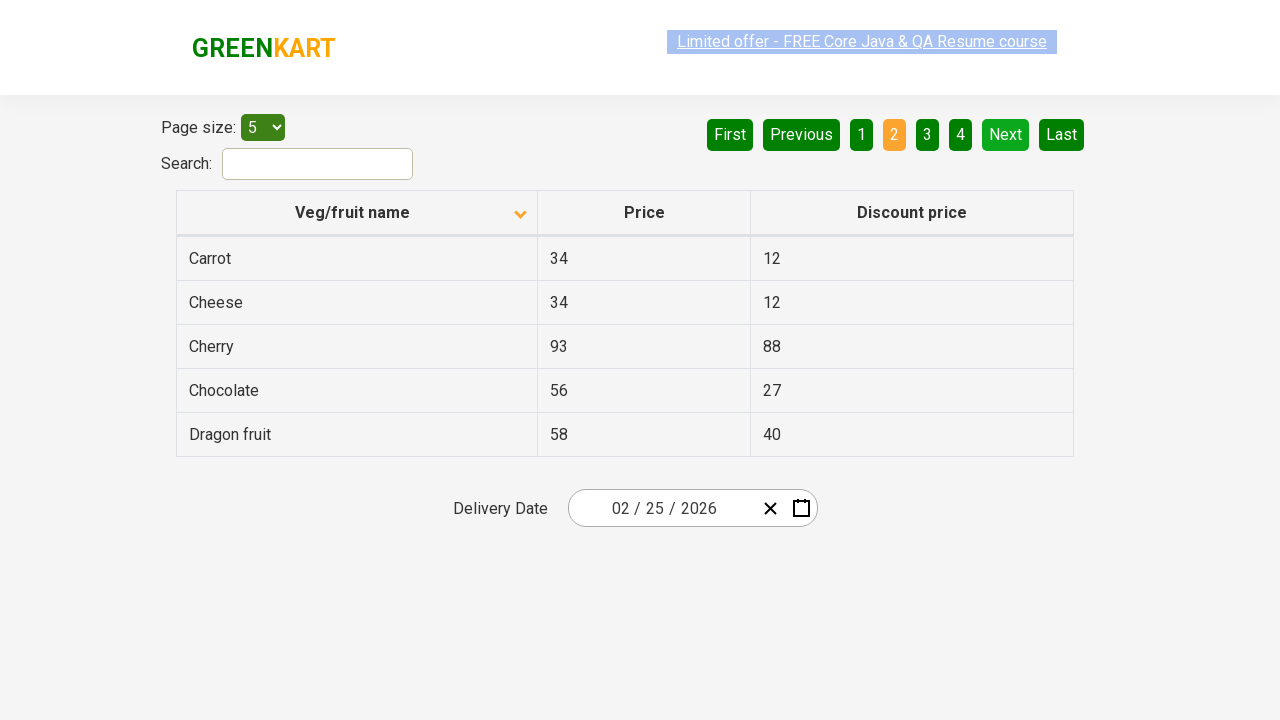

Navigated to next page to continue searching for 'Orange' at (1006, 134) on a[aria-label='Next']
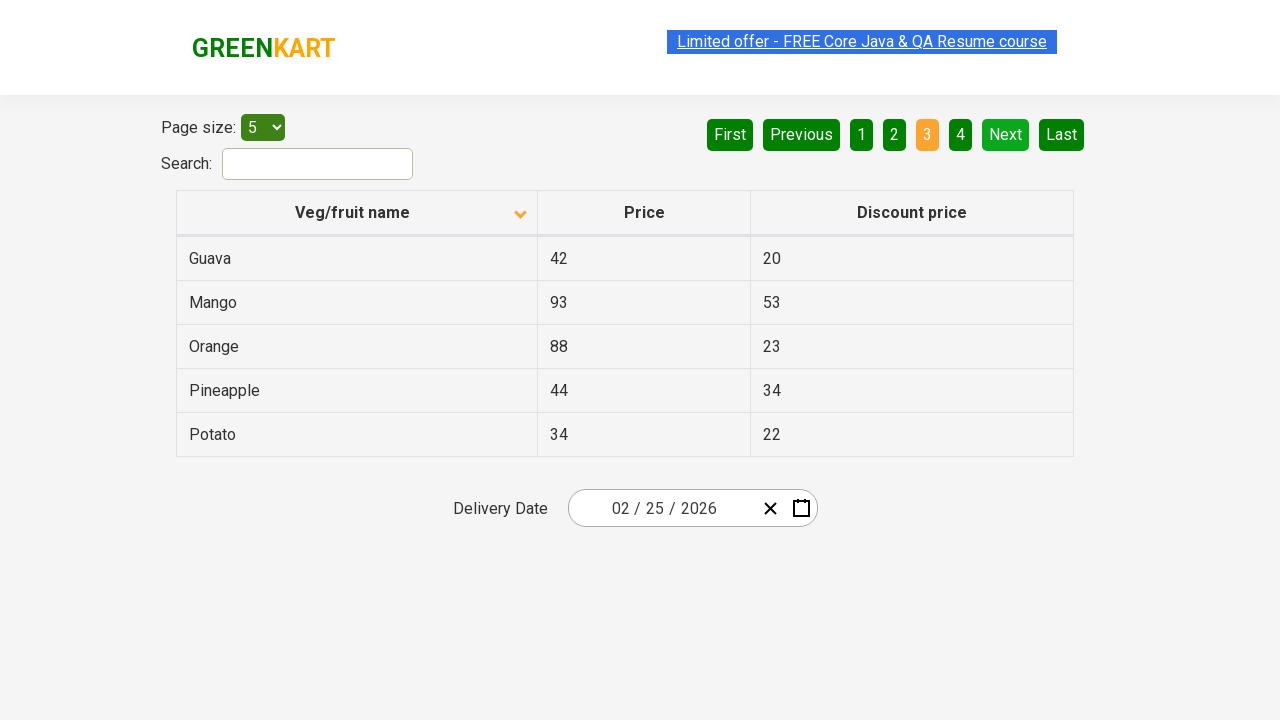

Retrieved all items in first column from current page
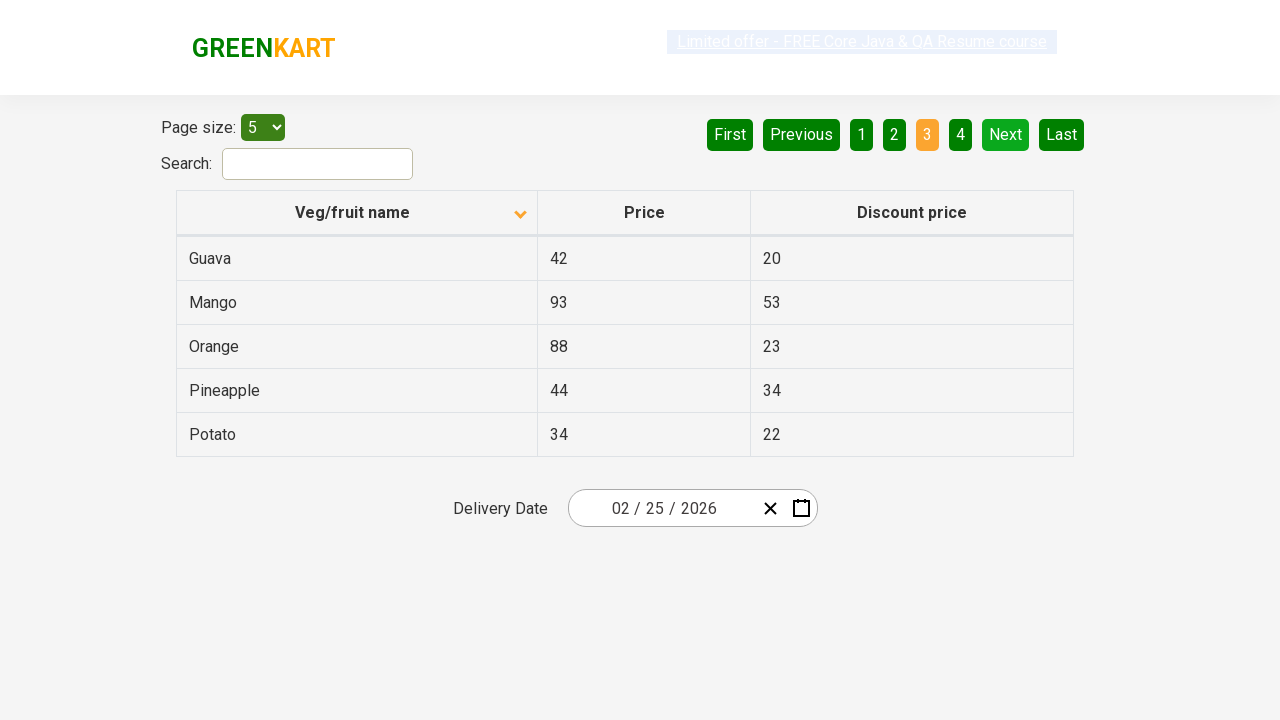

Found 'Orange' on current page with price: 88
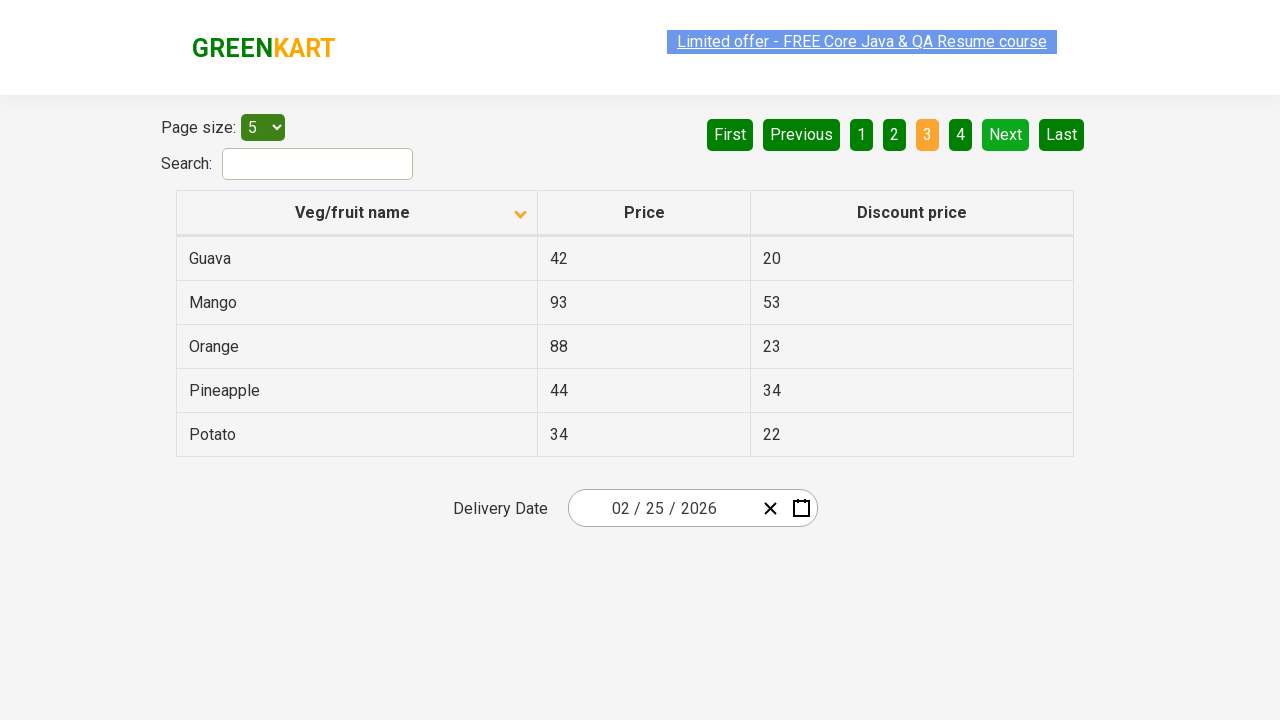

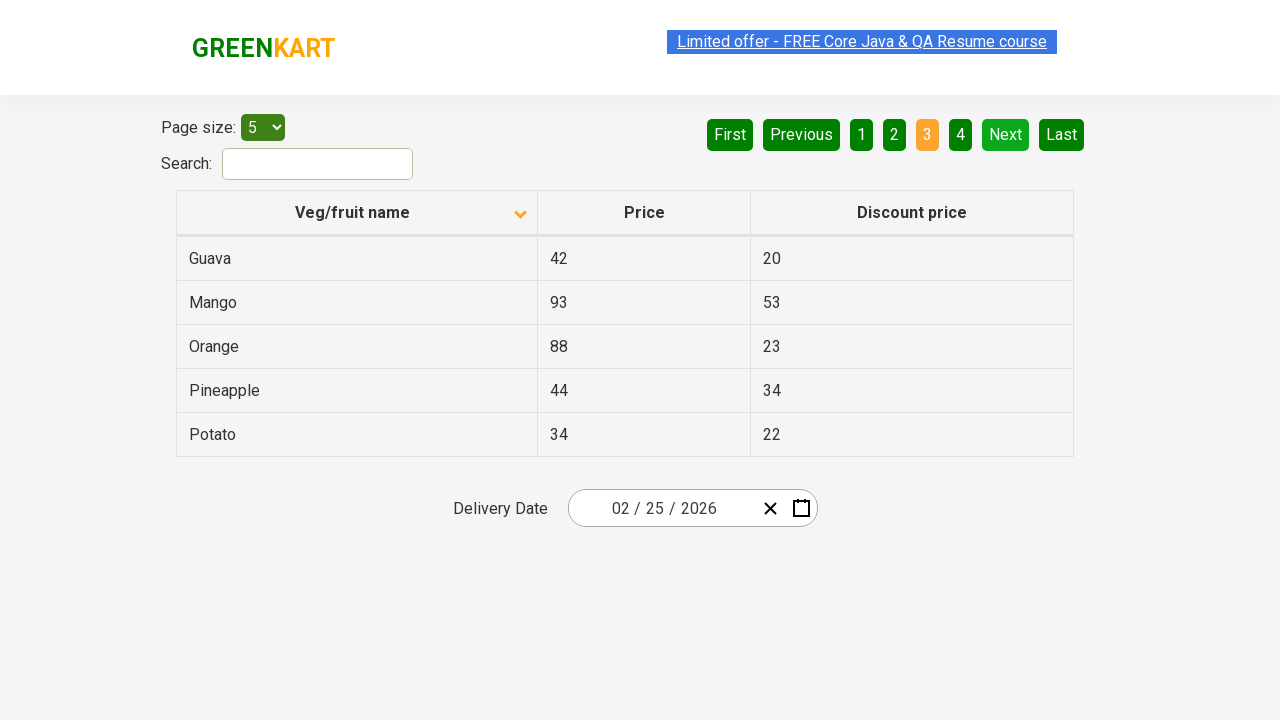